Tests keyboard actions on an input field including typing text, using page navigation keys, text selection with shift+home, and backspace deletion

Starting URL: https://leafground.com/input.xhtml

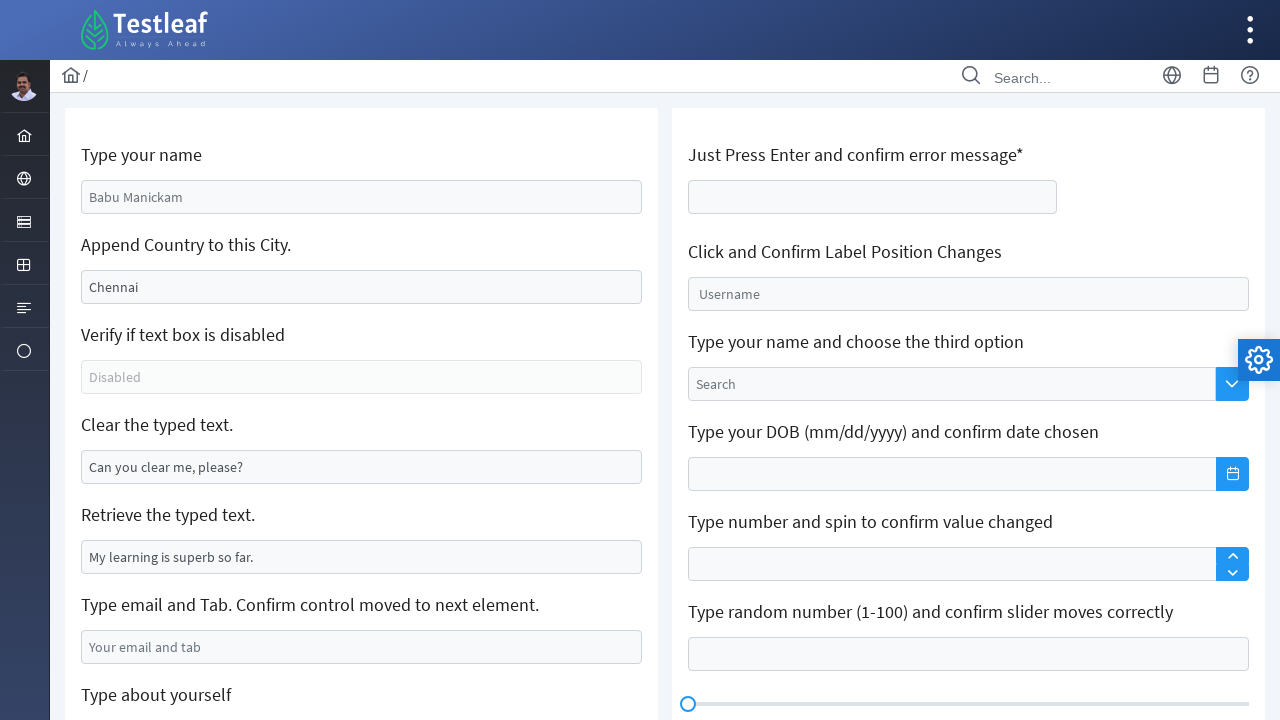

Typed text 'Gokul...................................' into the name field on input[name='j_idt88:name']
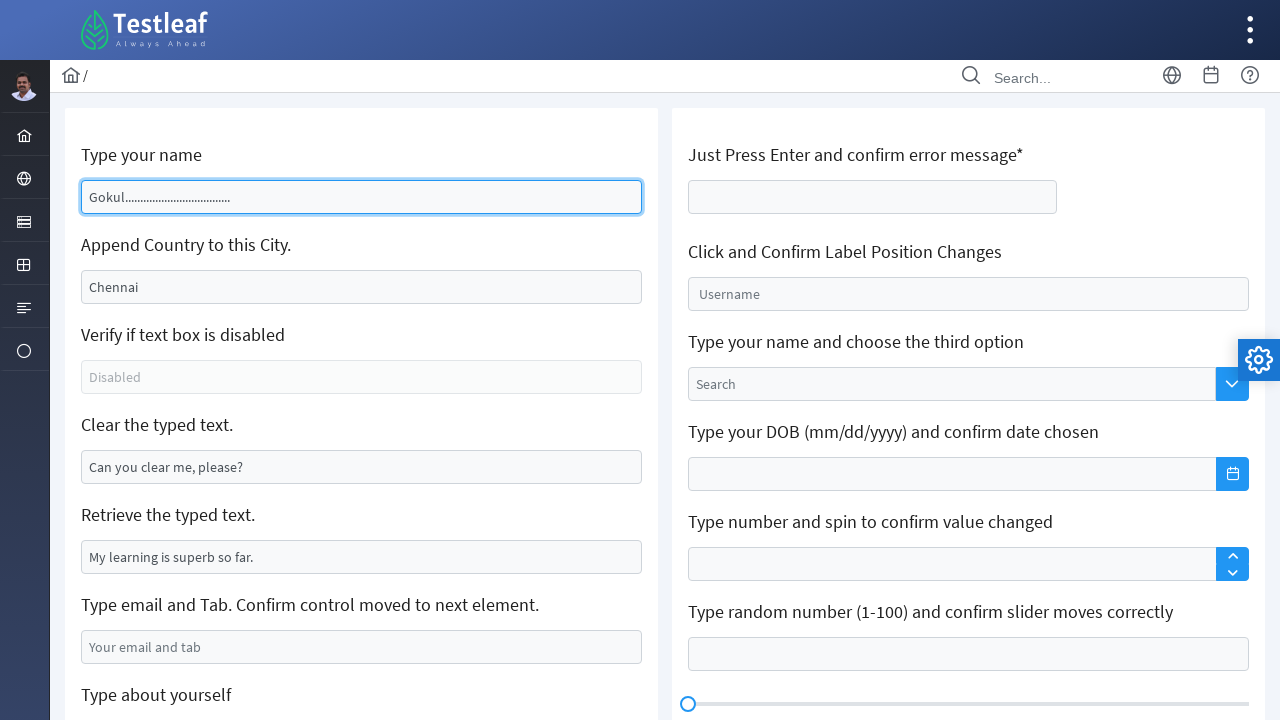

Pressed Page Down key
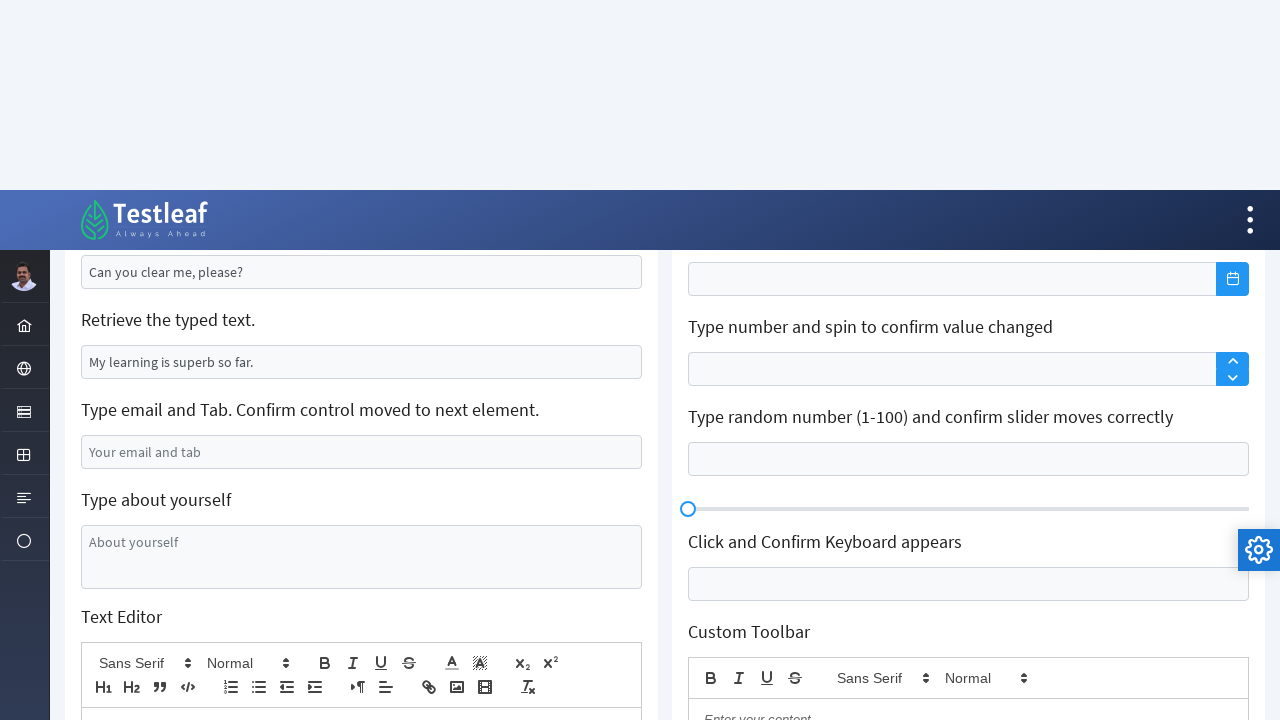

Waited for 3 seconds
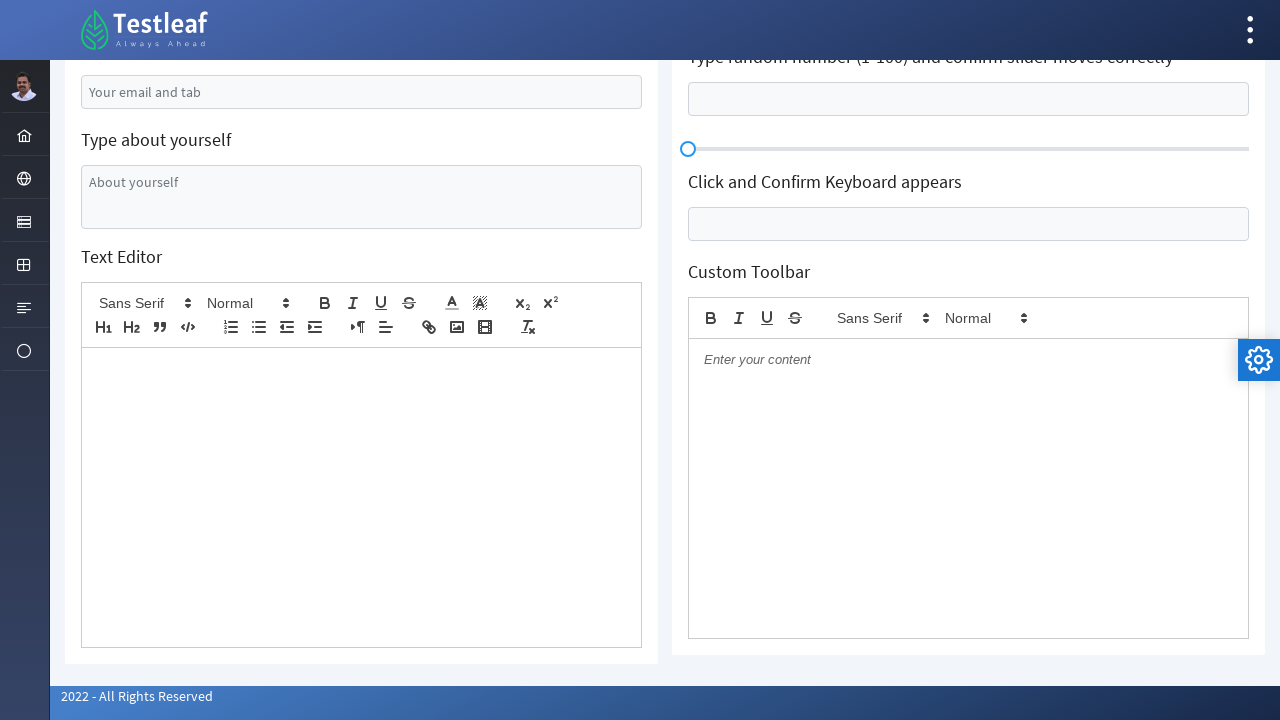

Pressed Page Up key
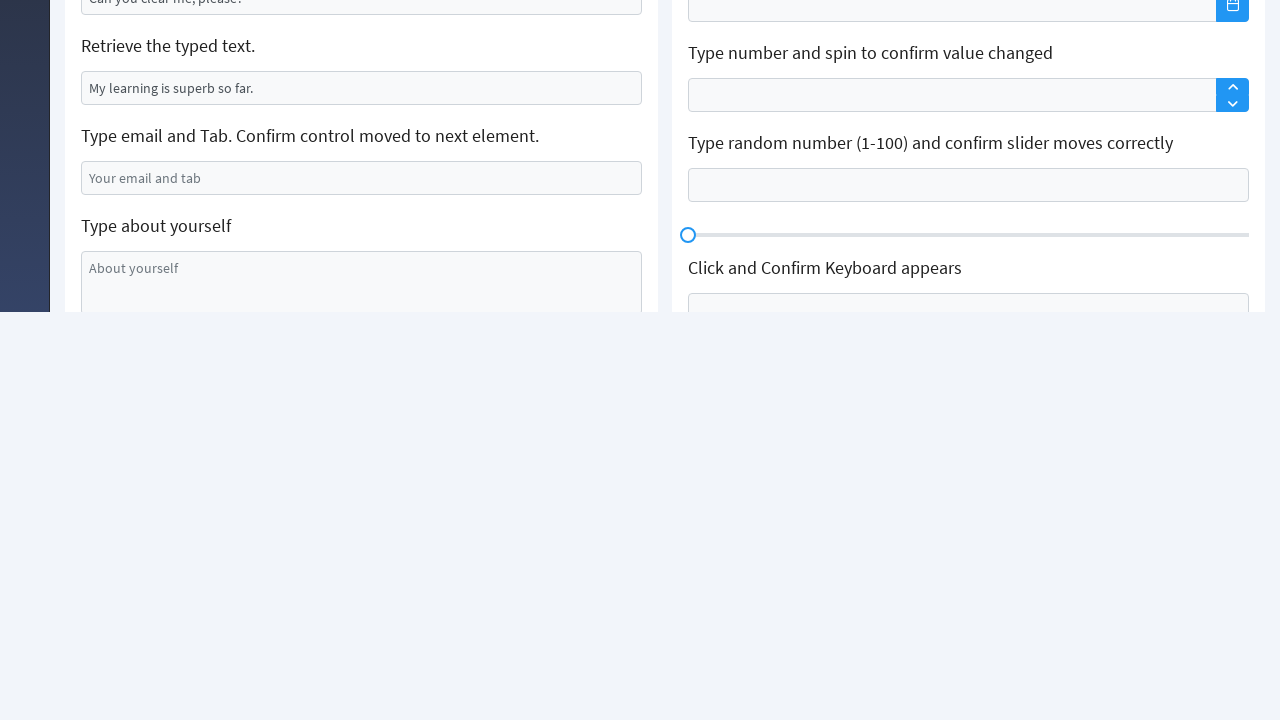

Cleared the name field on input[name='j_idt88:name']
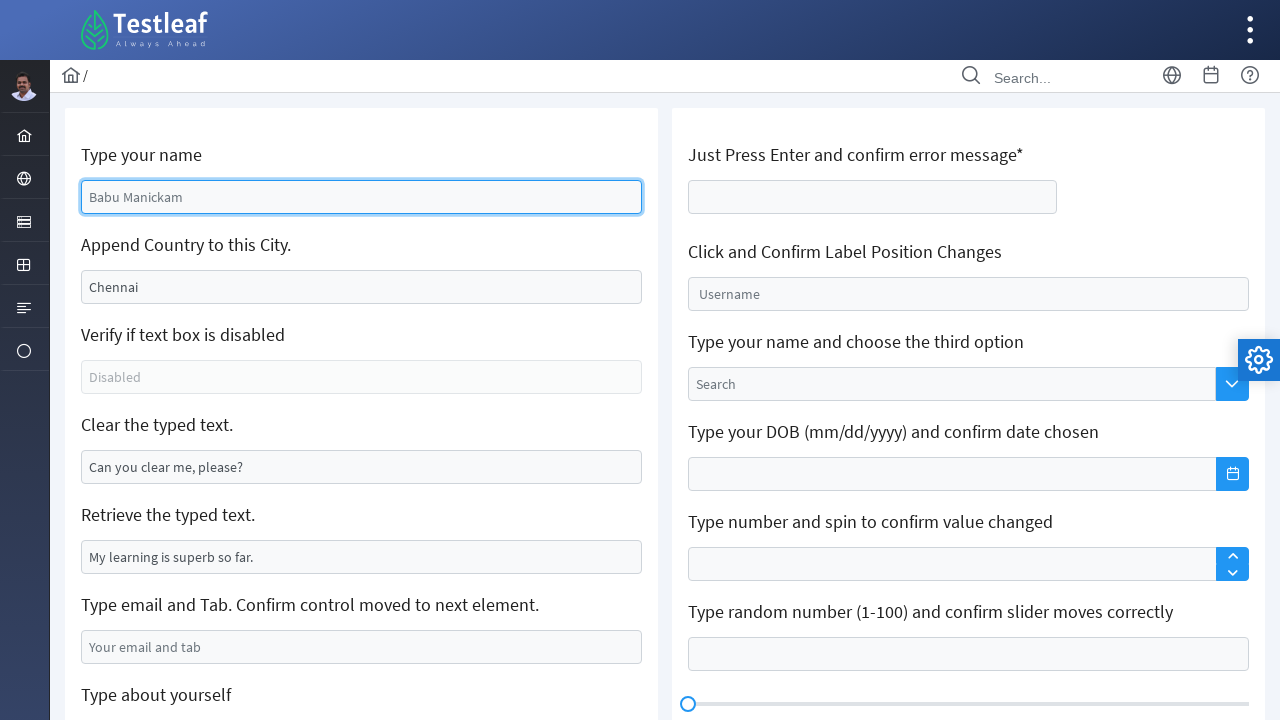

Focused on the name field on input[name='j_idt88:name']
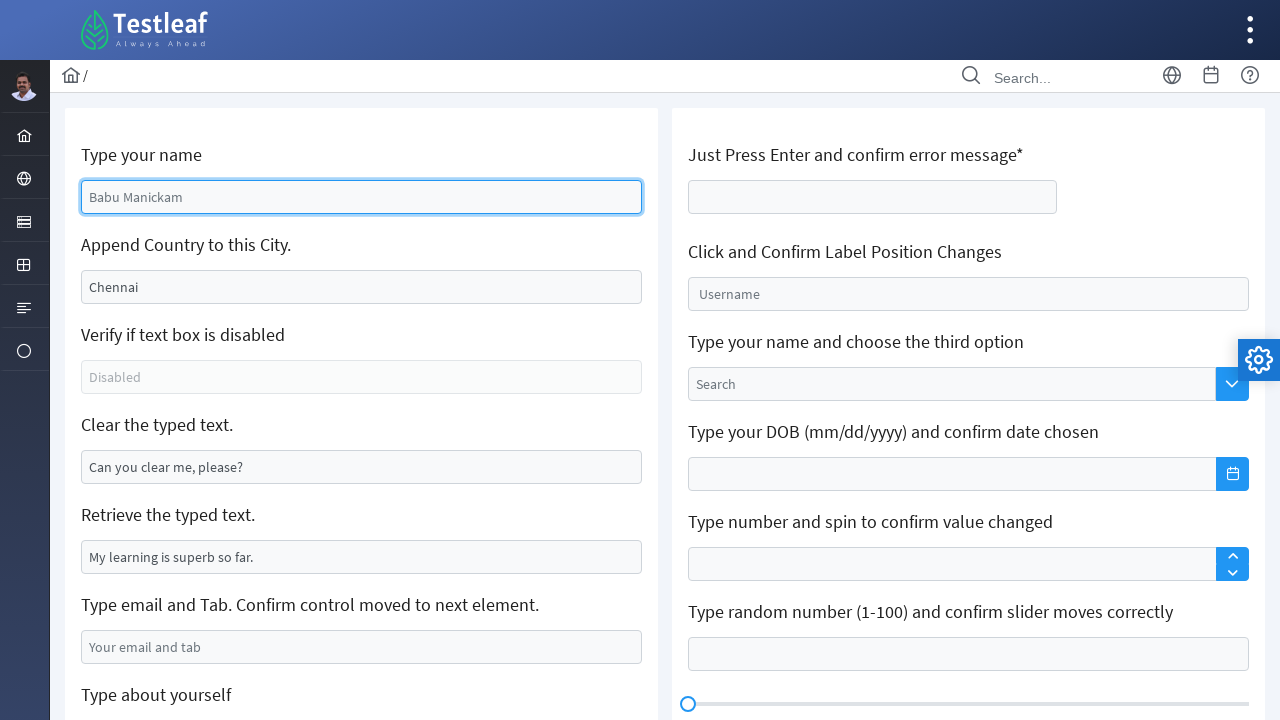

Pressed Shift key down
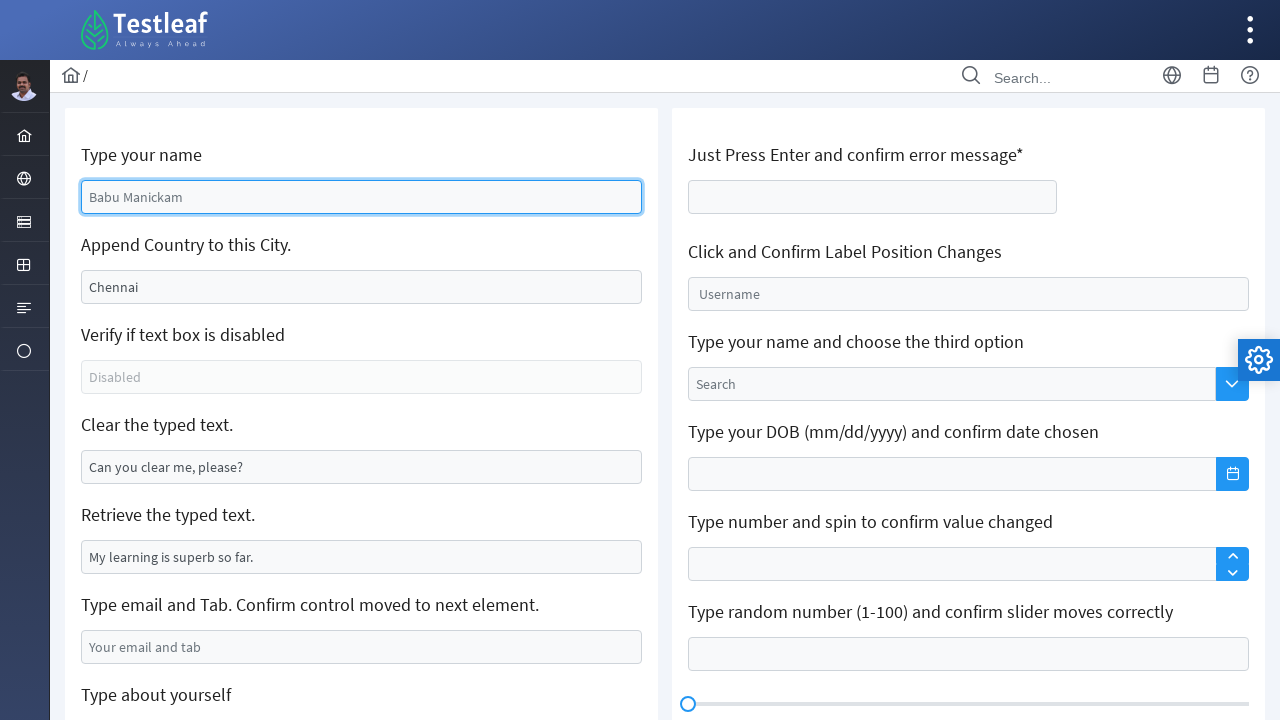

Pressed Home key to move cursor to beginning while selecting
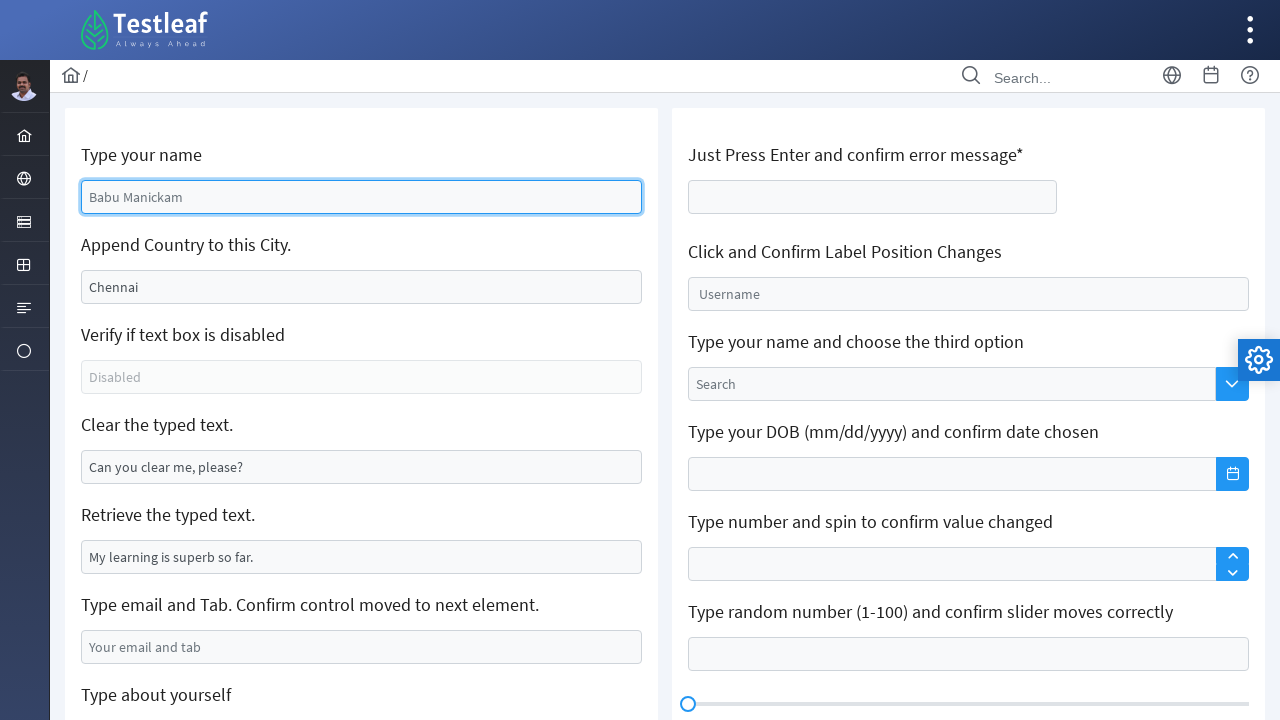

Released Shift key
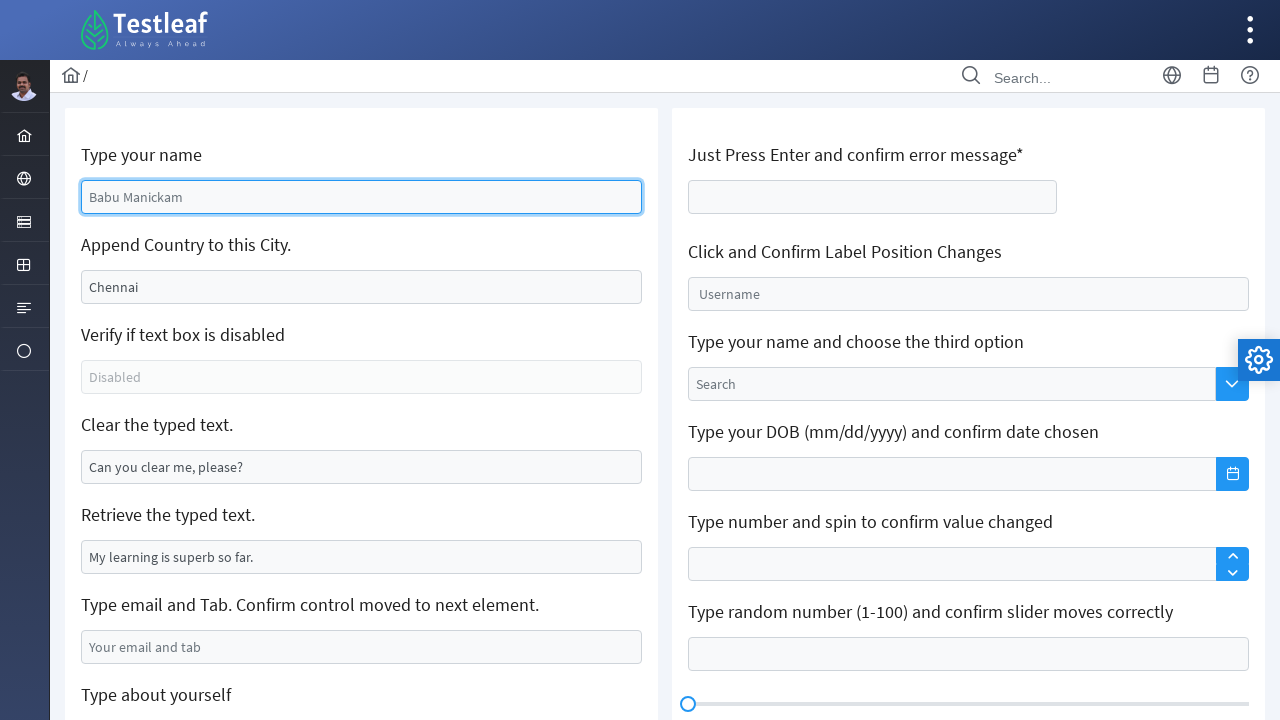

Waited for 3 seconds
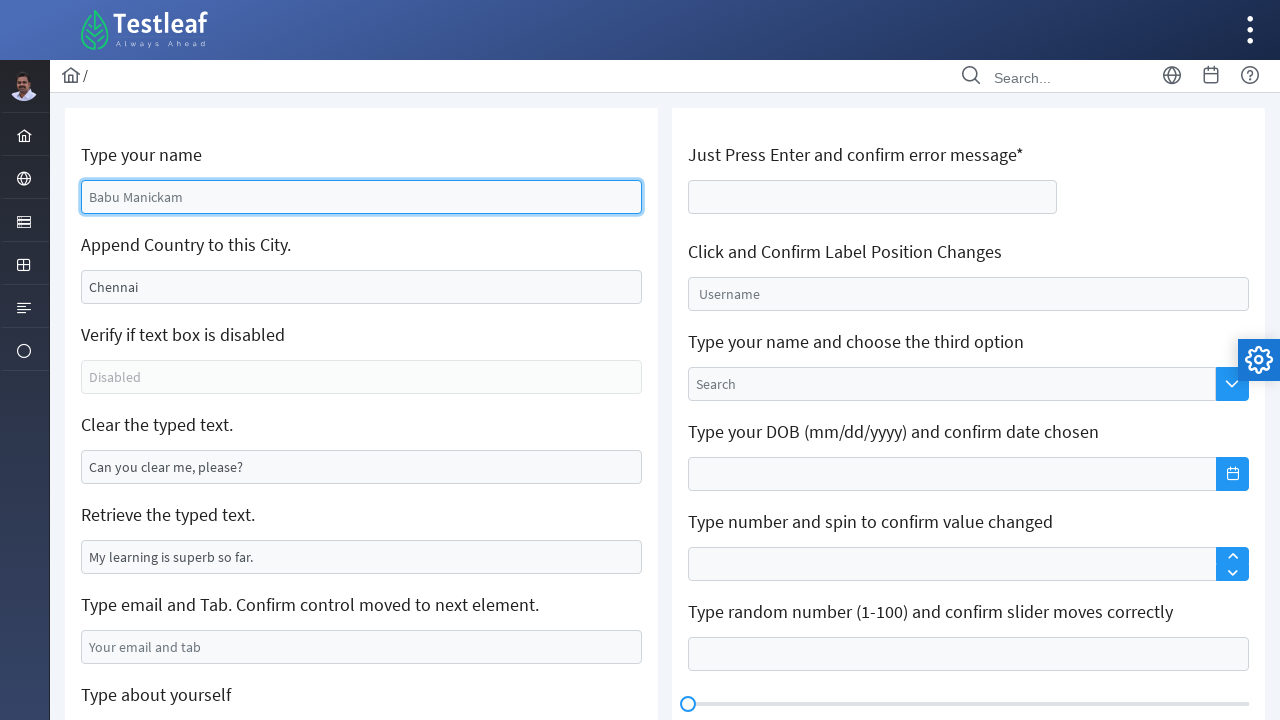

Pressed Backspace to delete selected text
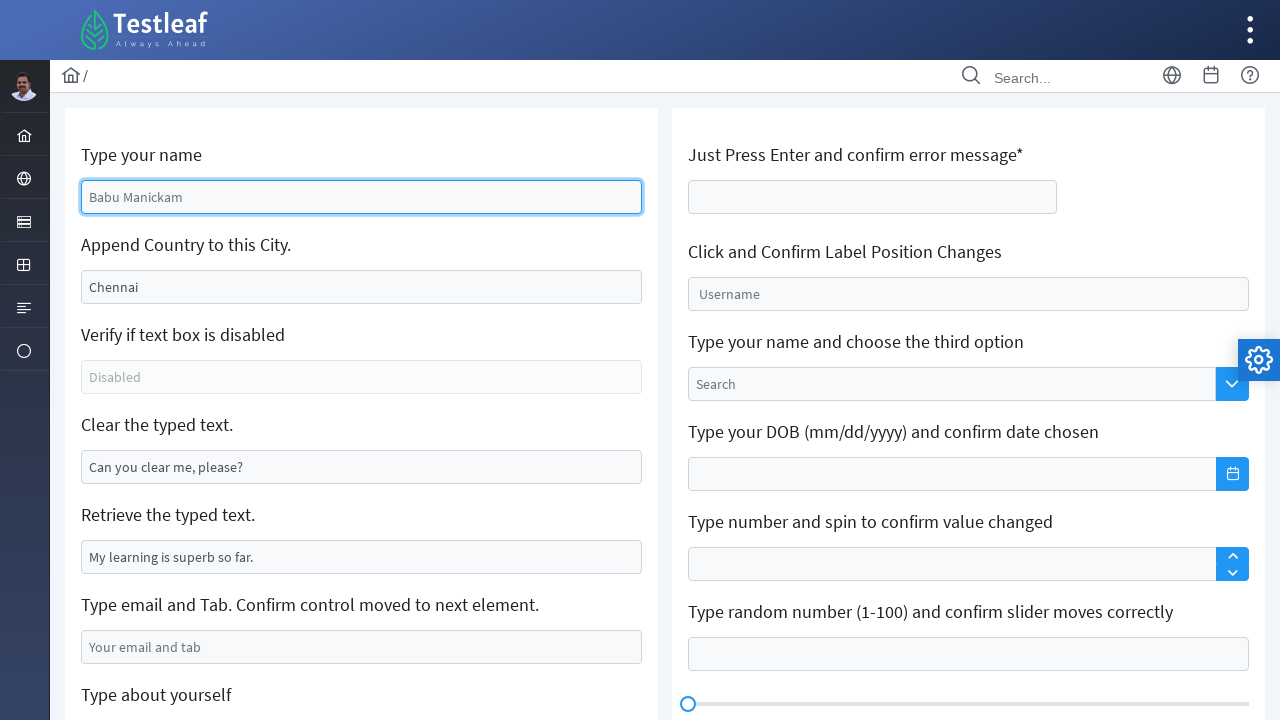

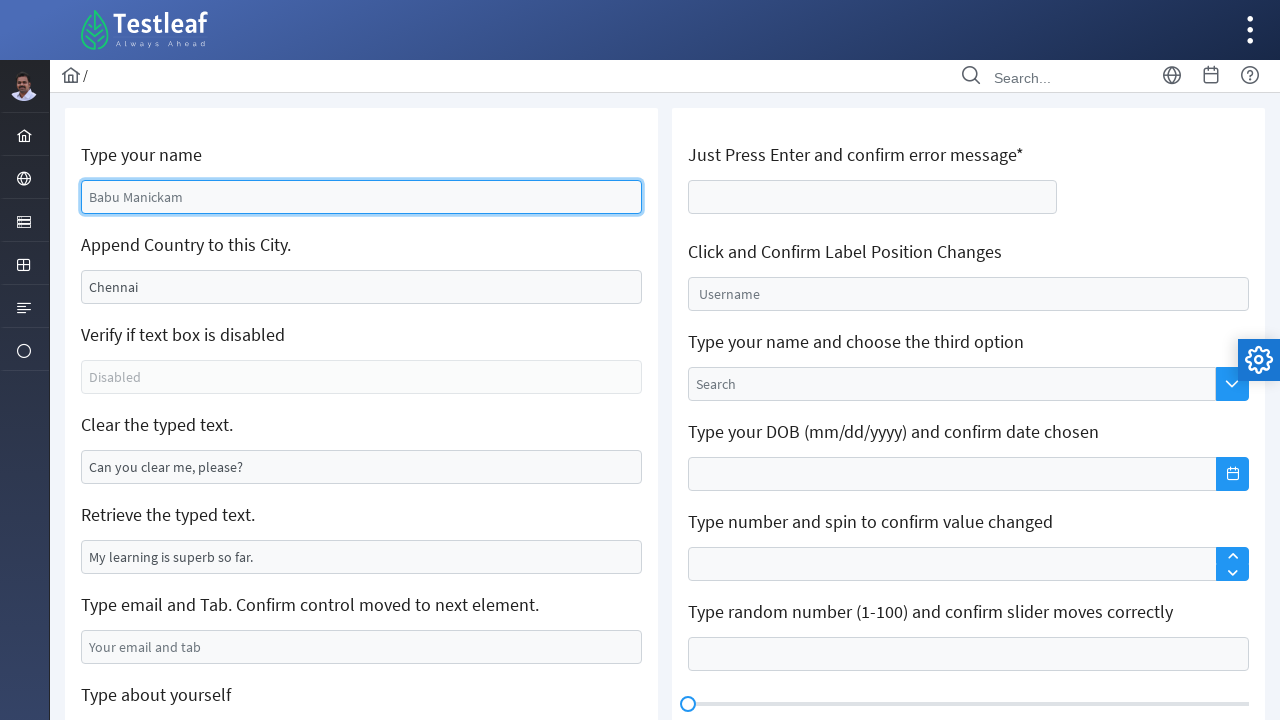